Tests that the news page does not display a 404 error or "content not found" message

Starting URL: https://egundem.com/haberler

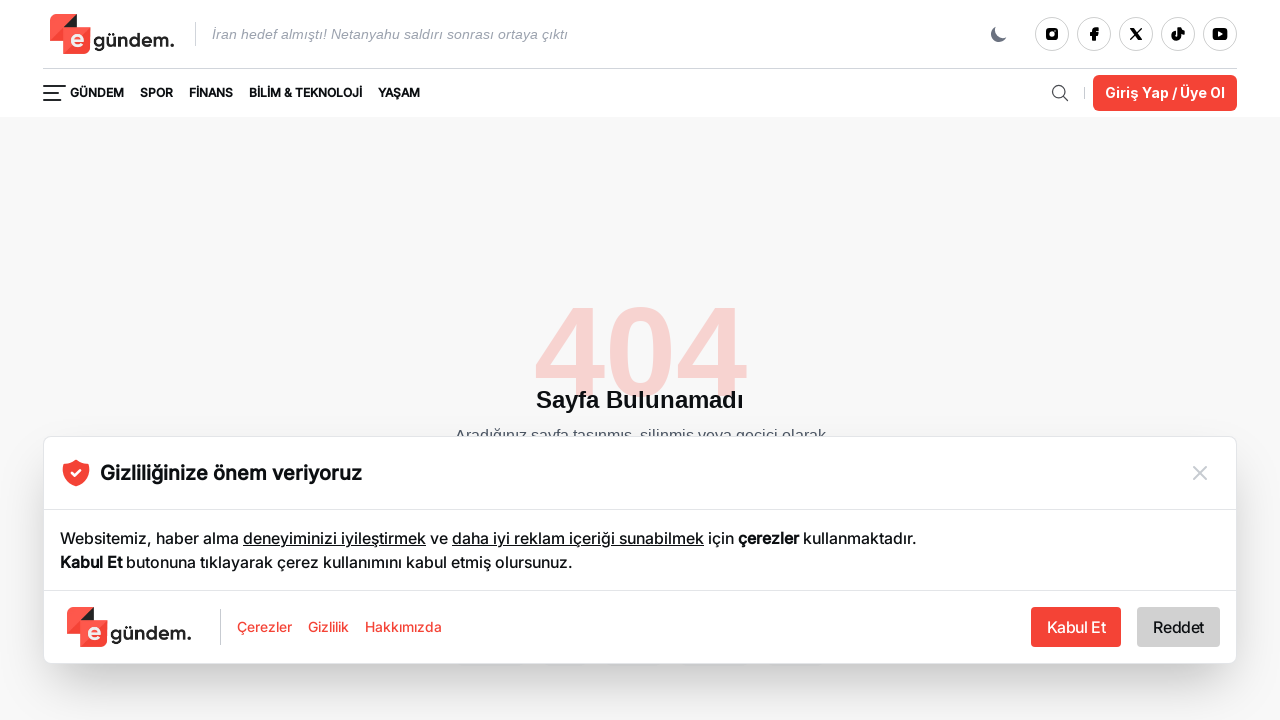

Waited for page to load with domcontentloaded state
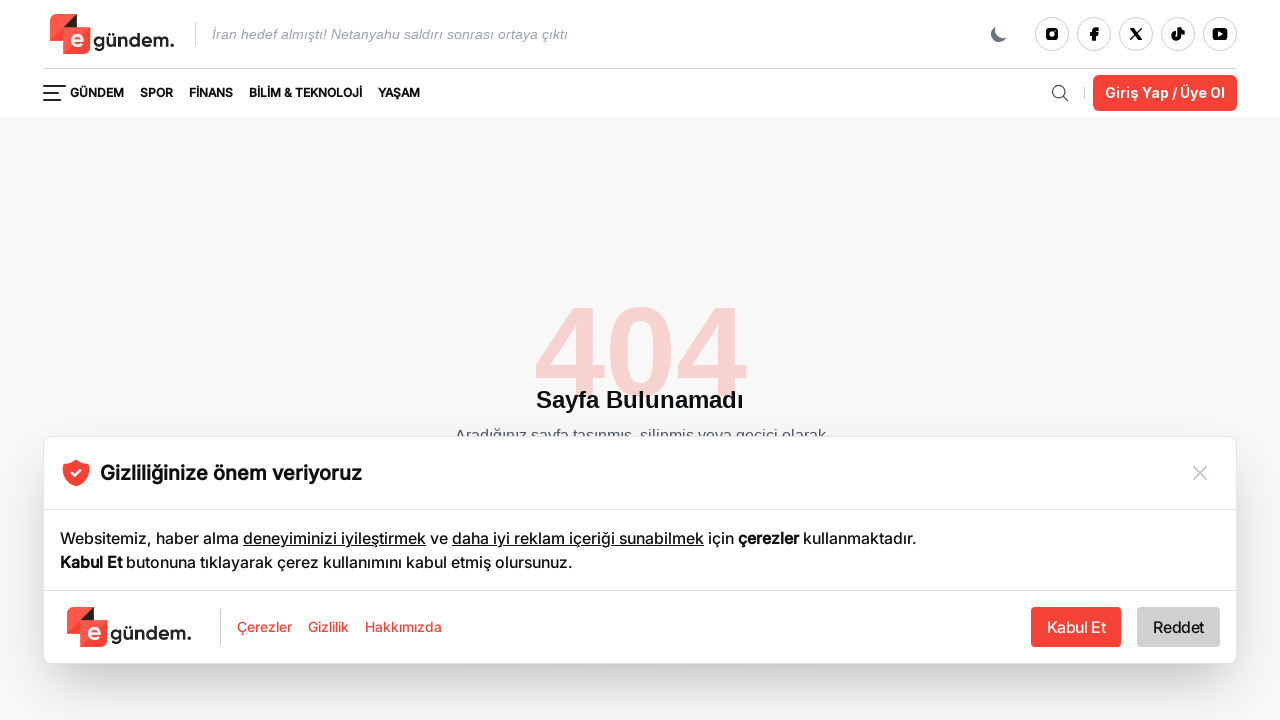

Checked for presence of '404' text - count: 1
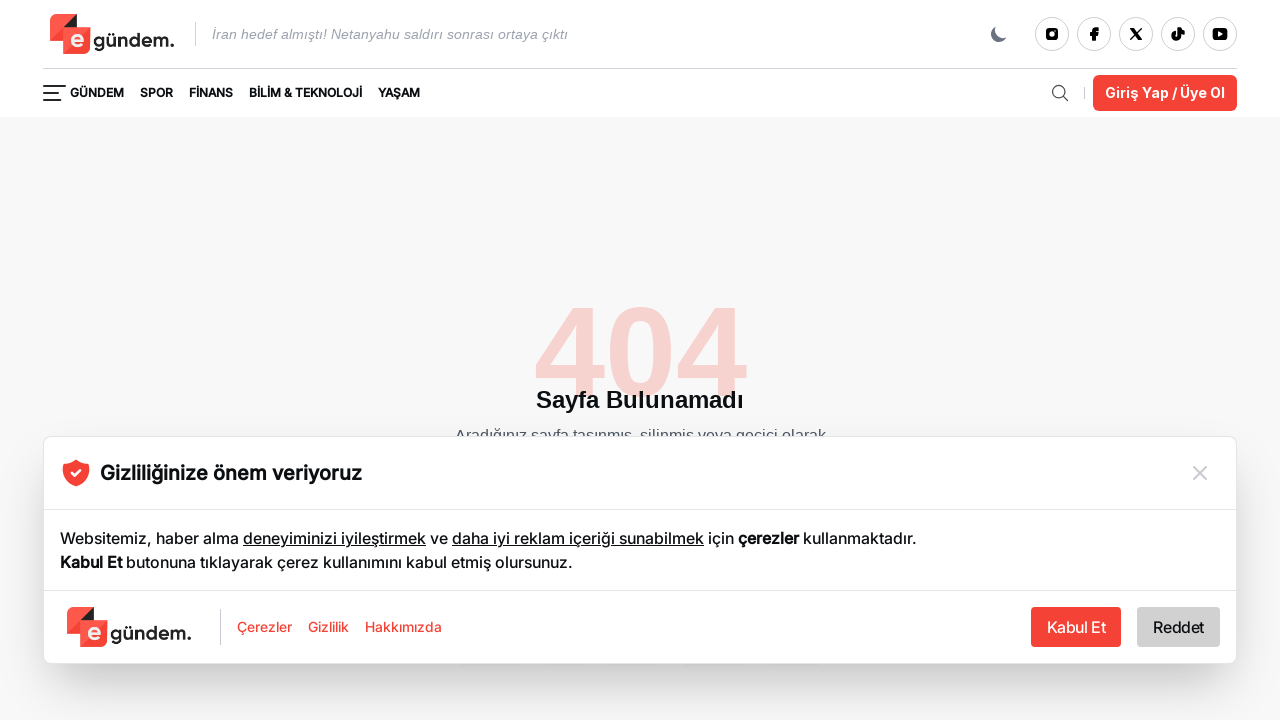

Checked for presence of 'İçerik bulunamadı' (content not found) text - count: 0
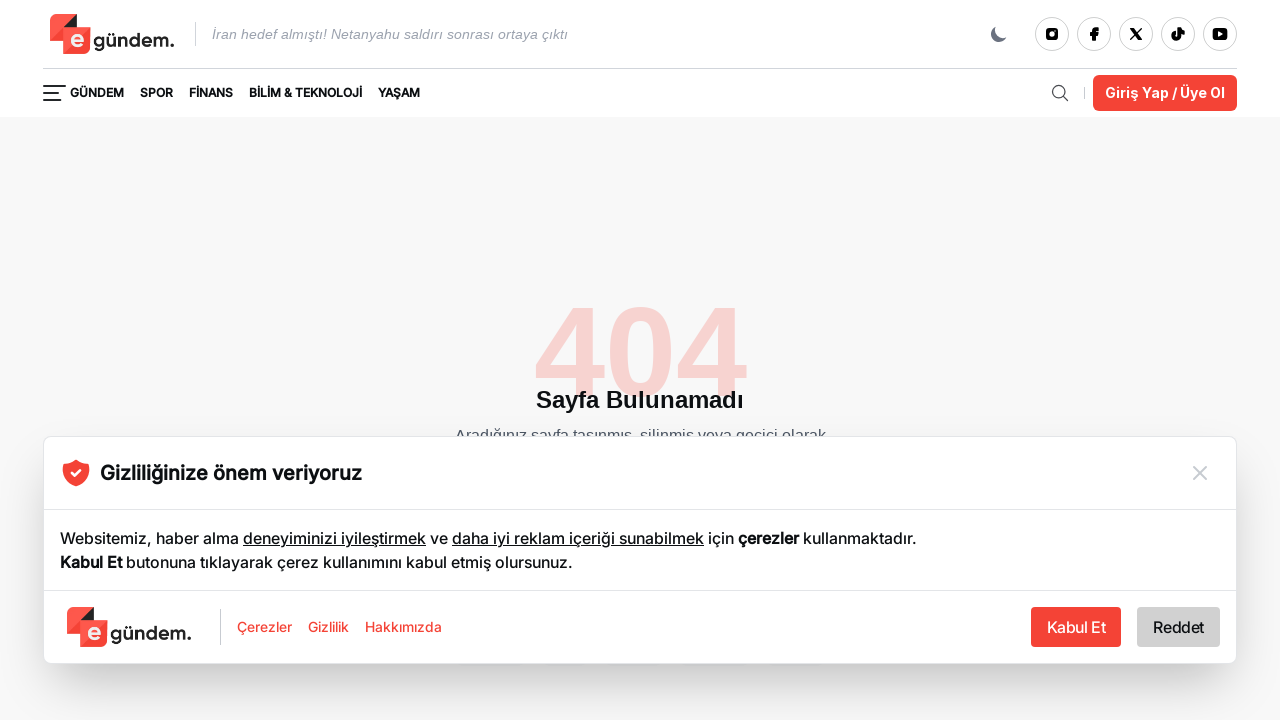

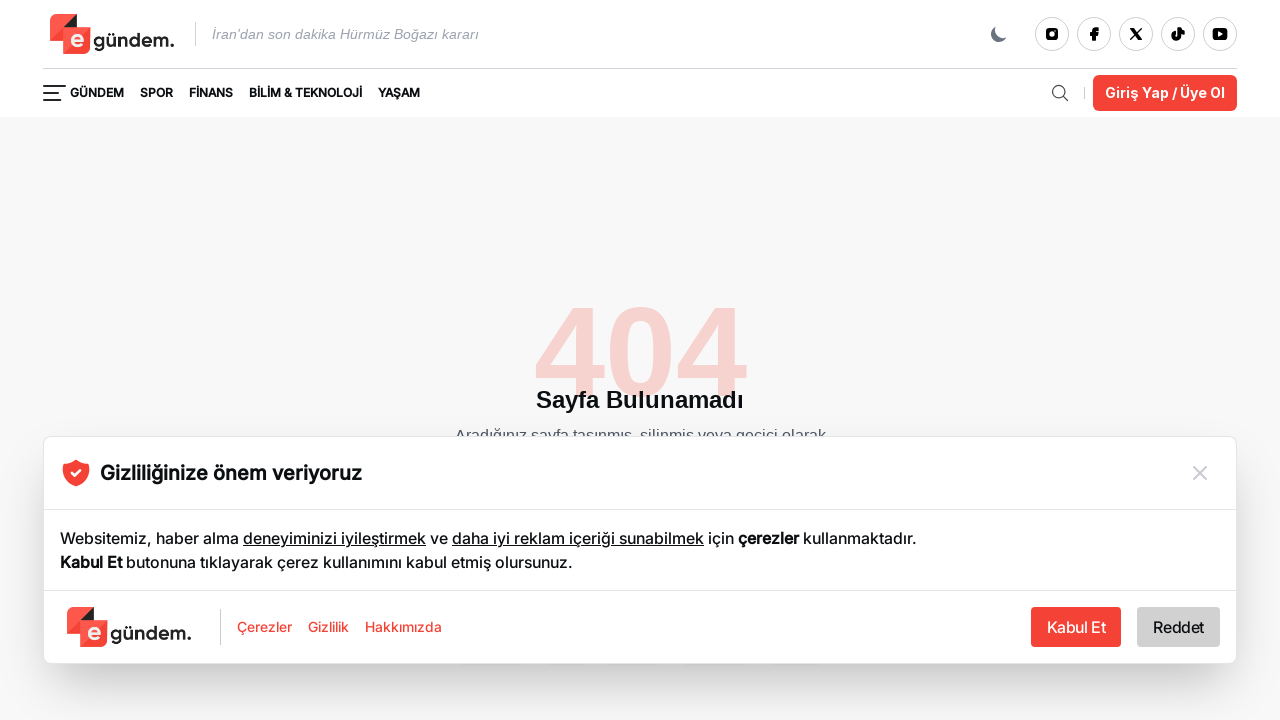